Tests country dropdown selection by first selecting Ukraine by value, then Russia by visible text

Starting URL: http://quote-qa.portnov.com/

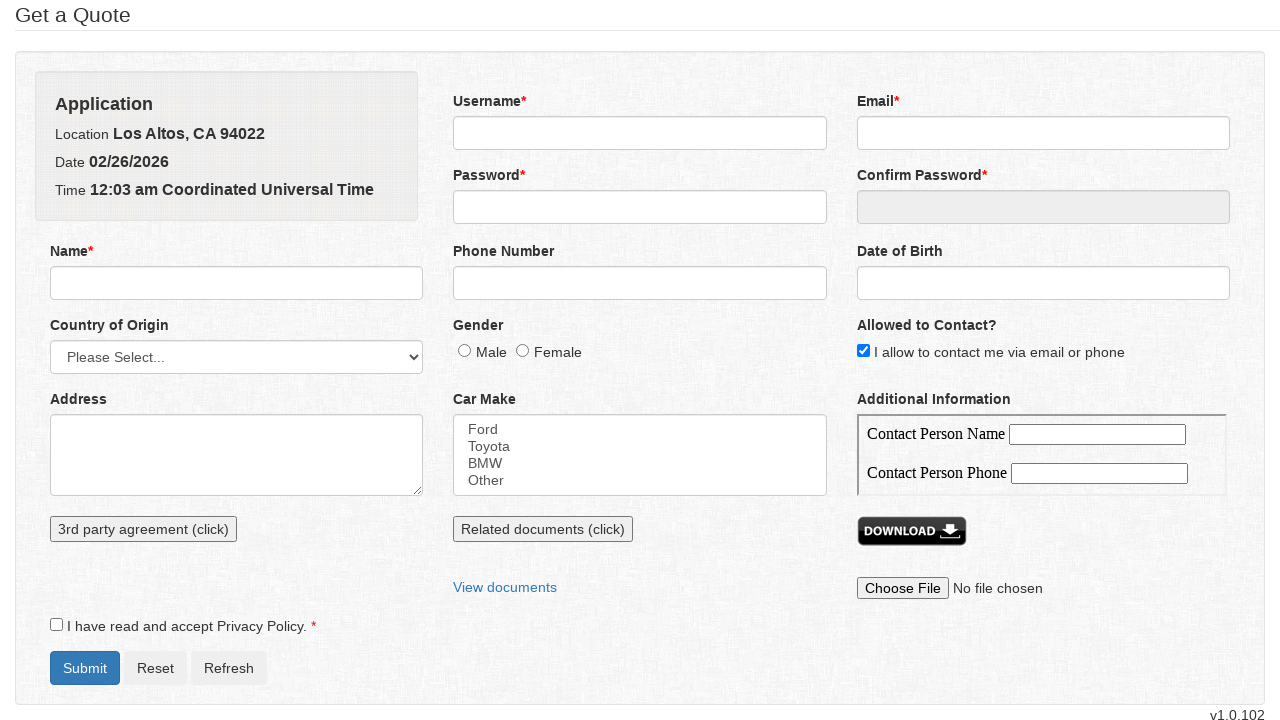

Selected Ukraine by value in country dropdown on select[name='countryOfOrigin']
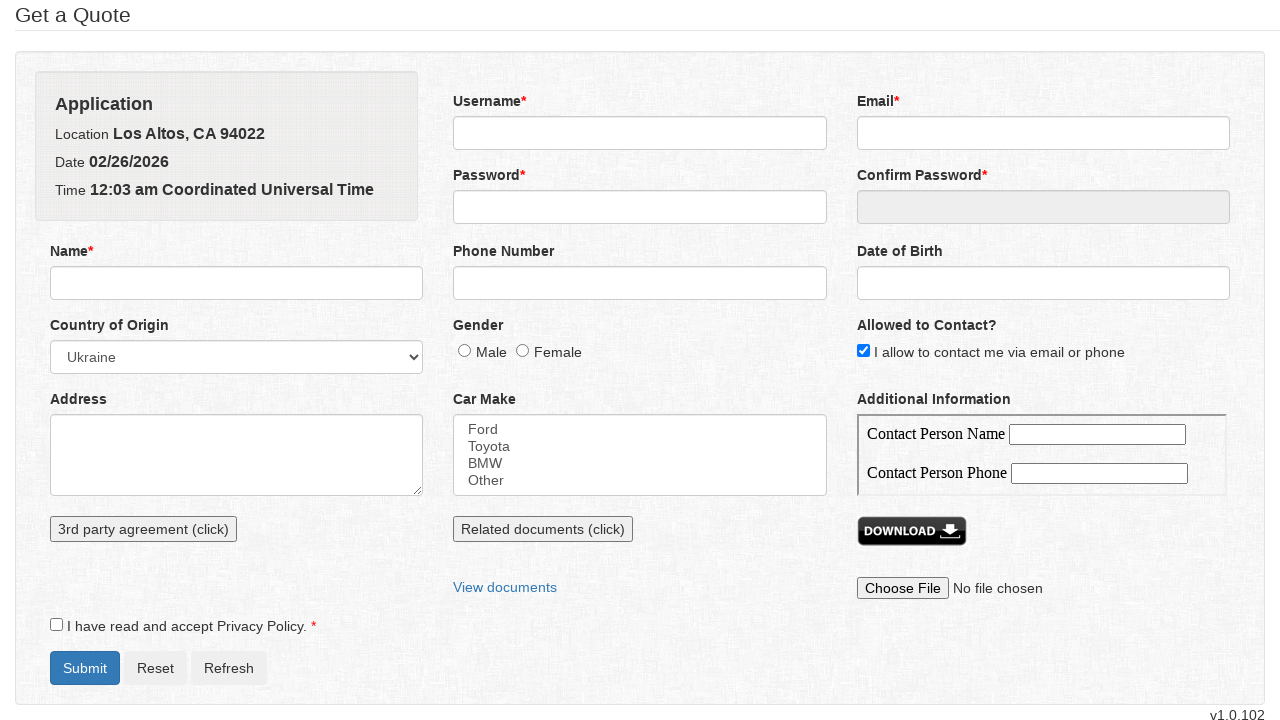

Waited 3 seconds after selecting Ukraine
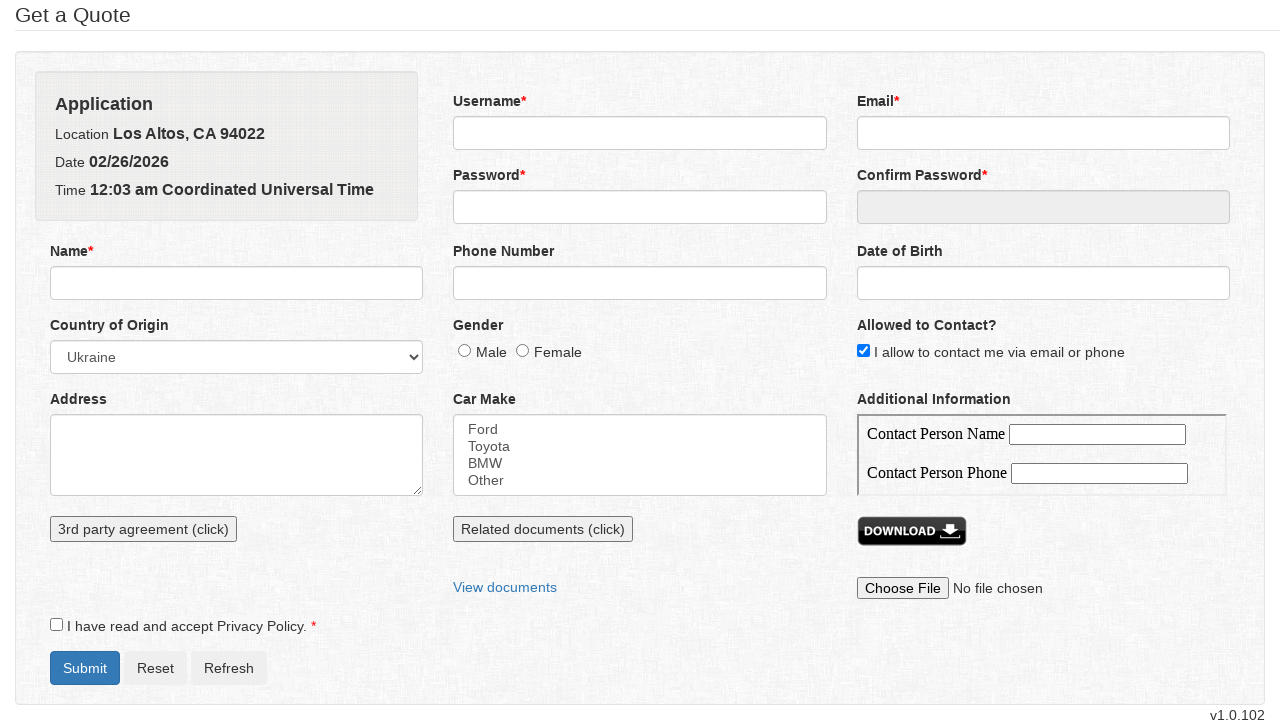

Selected Russia by visible text in country dropdown on select[name='countryOfOrigin']
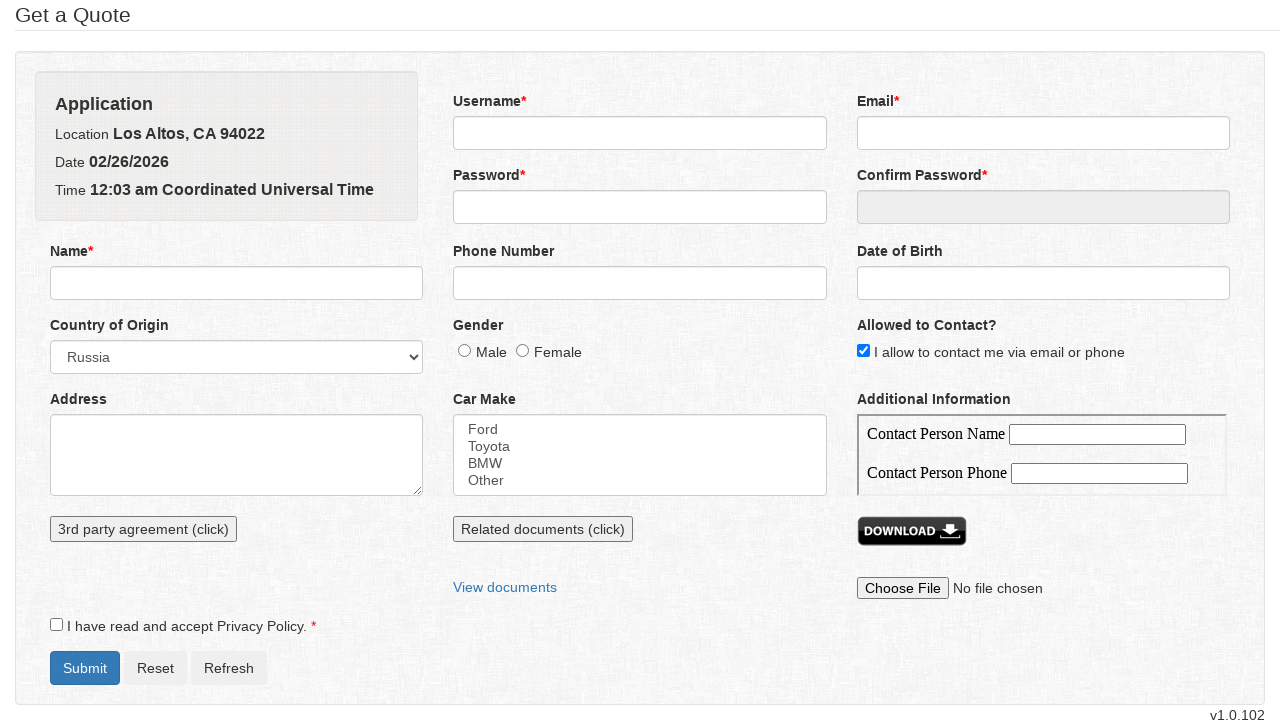

Waited 3 seconds after selecting Russia
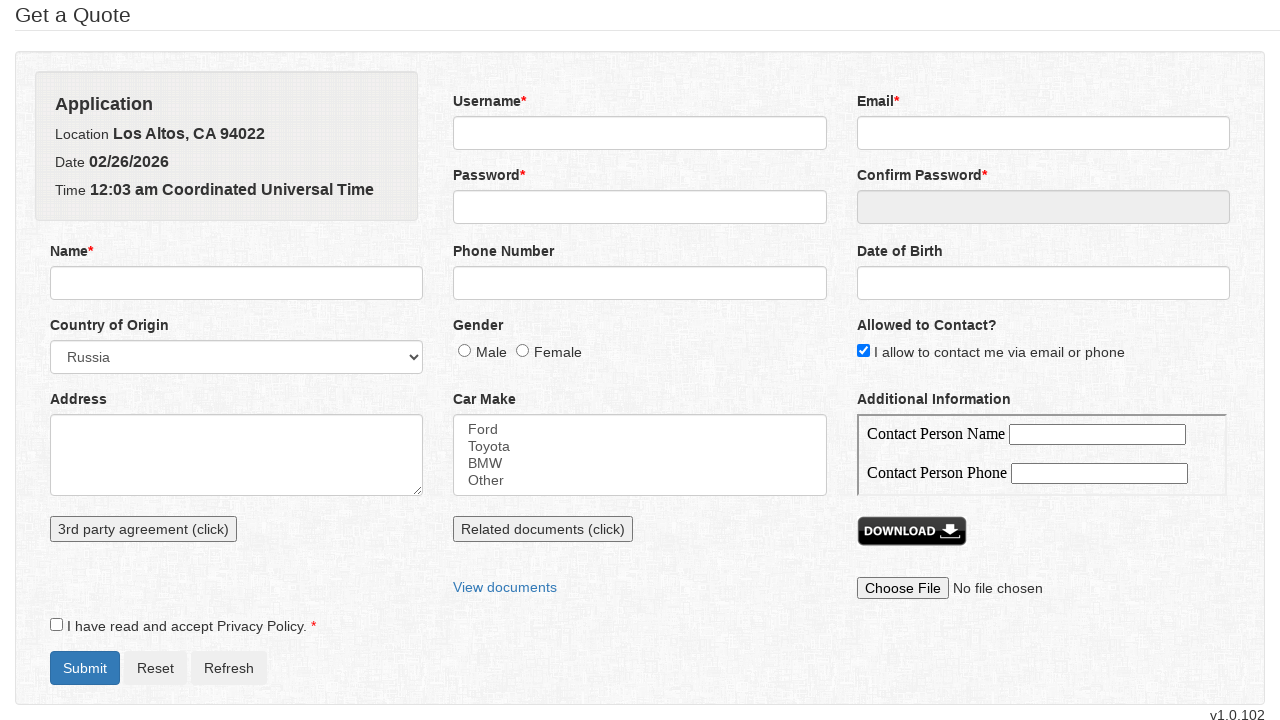

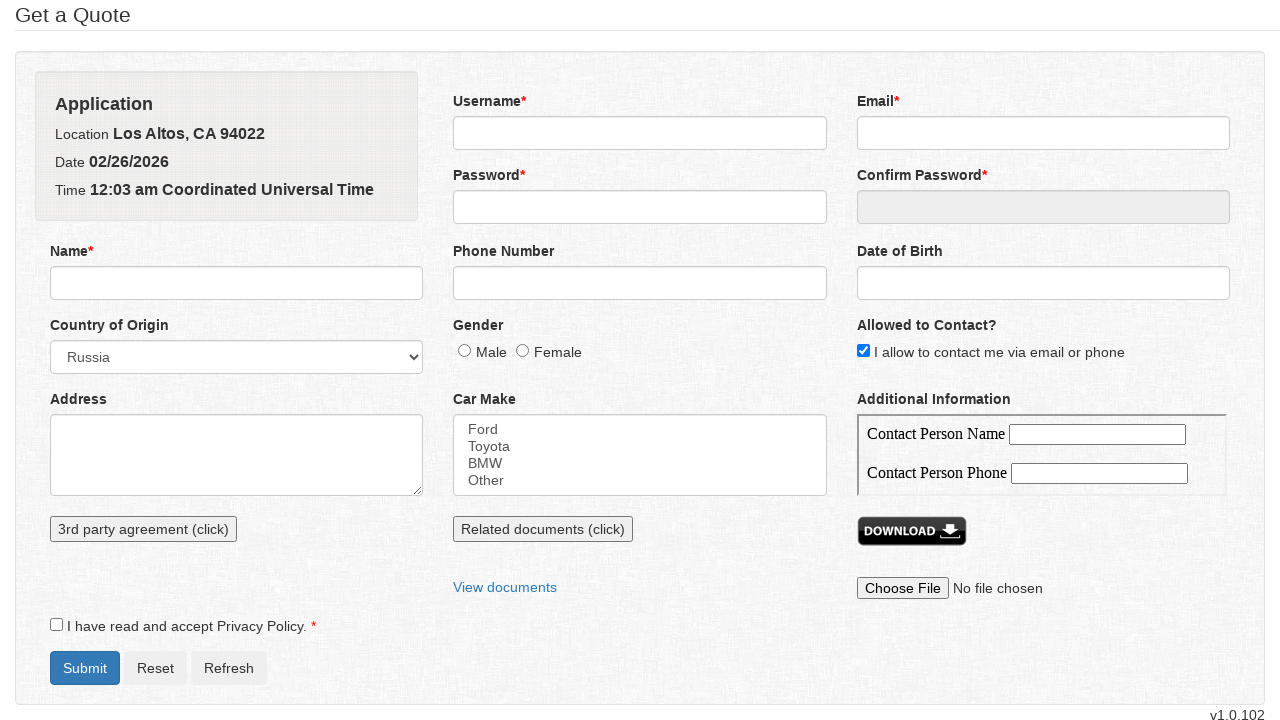